Tests page scrolling functionality by scrolling down the House of Test homepage with controlled speed.

Starting URL: https://www.houseoftest.ch/

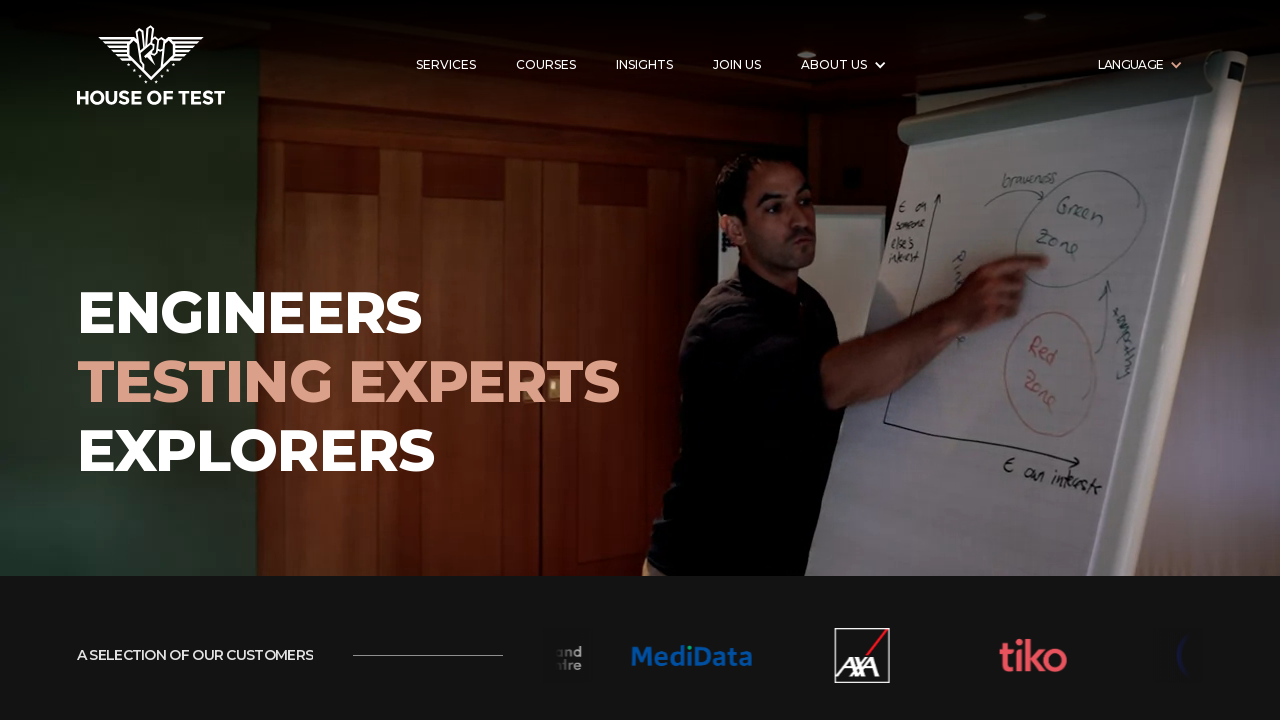

Scrolled down by 200 pixels
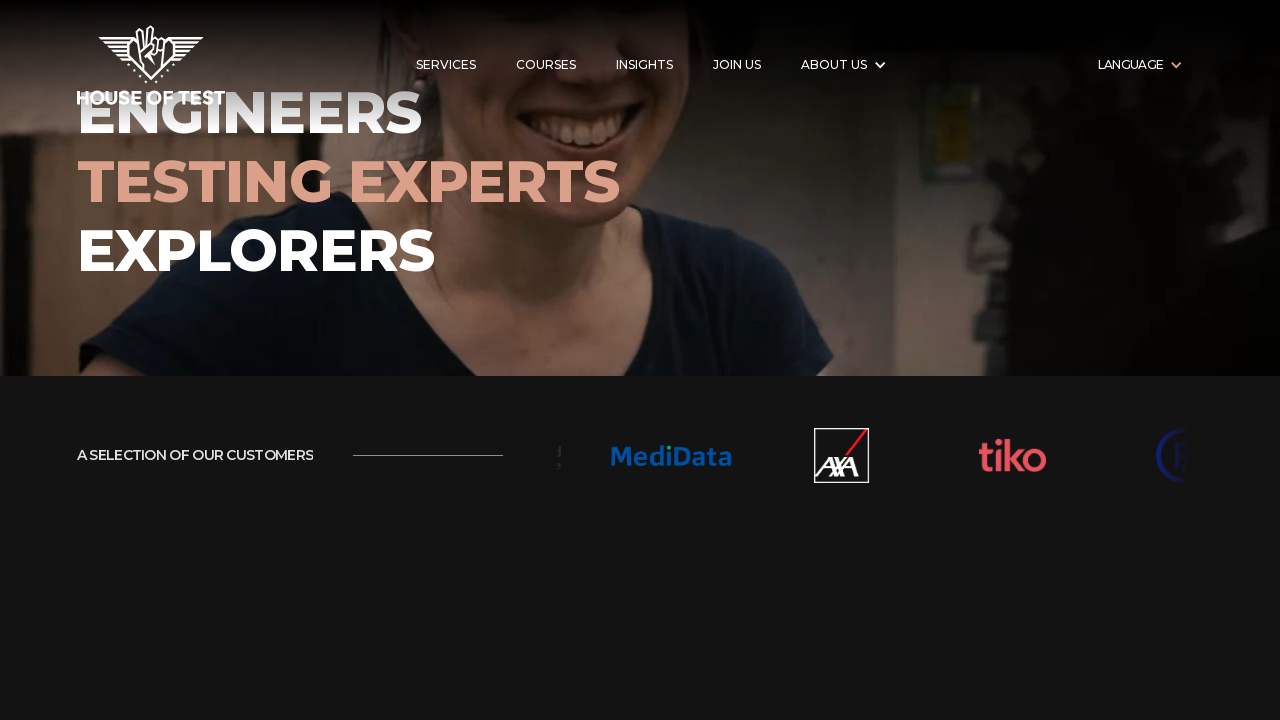

Waited 100ms between scroll steps for controlled speed
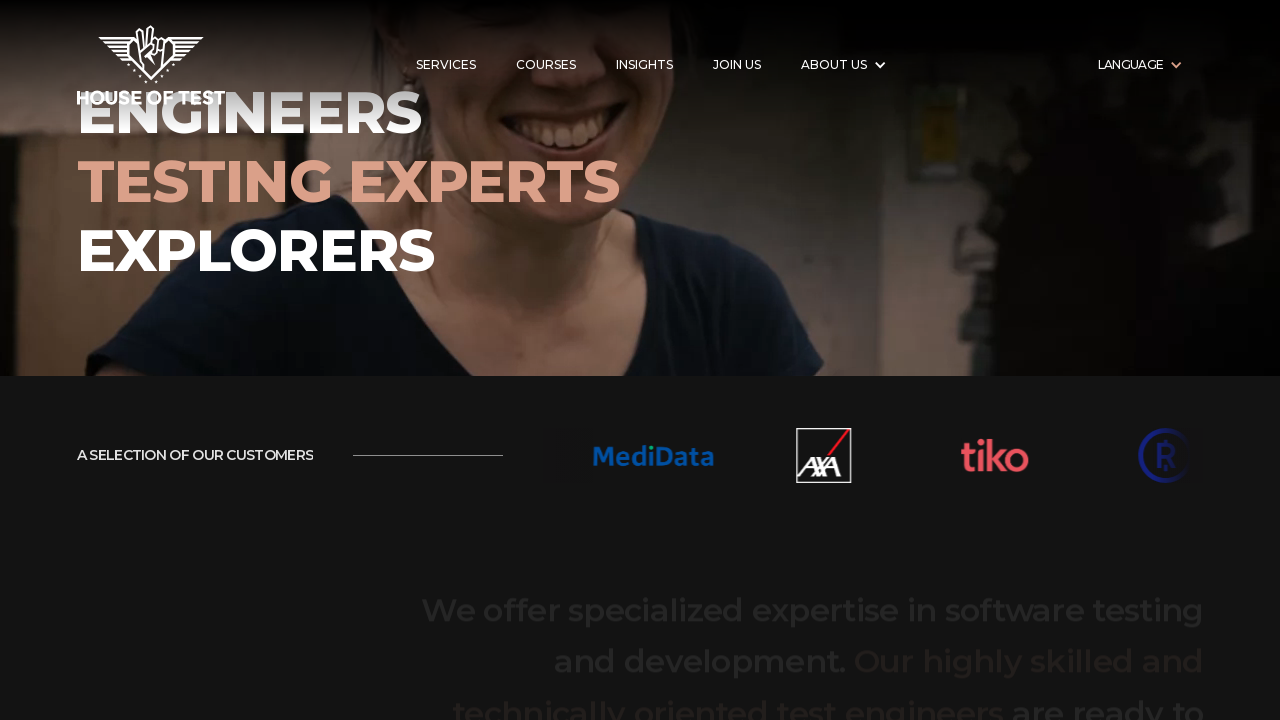

Scrolled down by 200 pixels
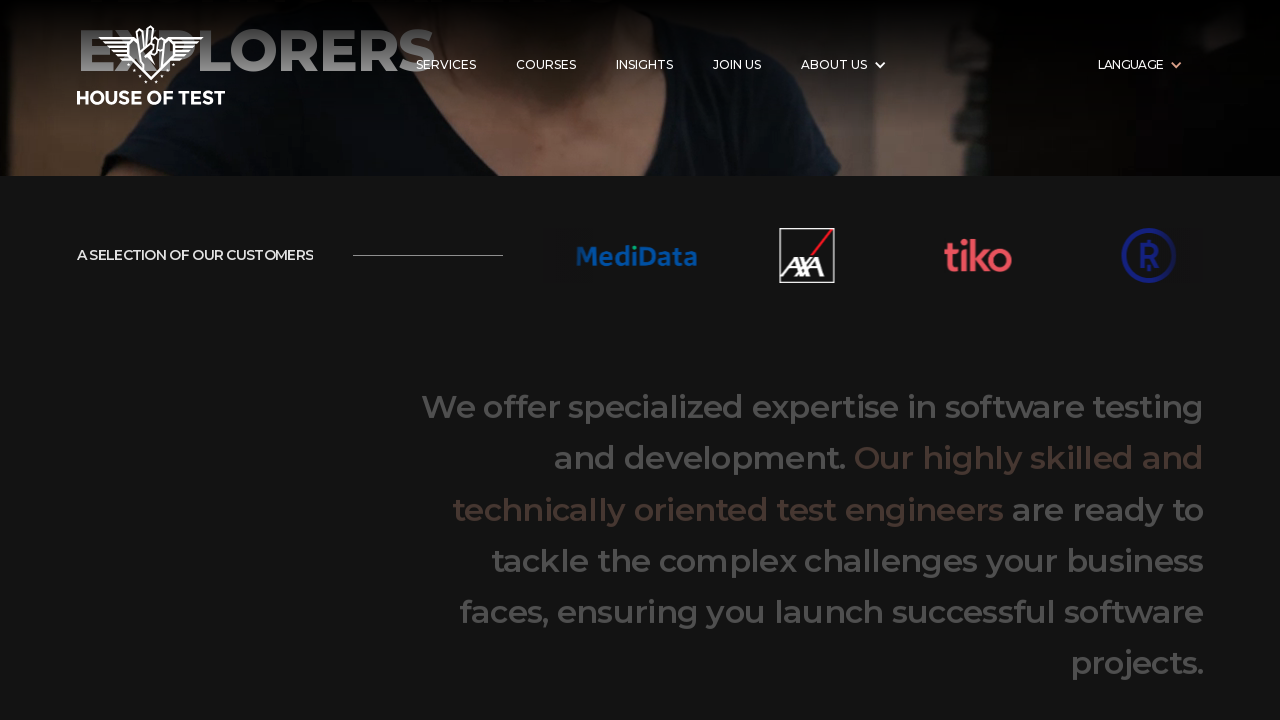

Waited 100ms between scroll steps for controlled speed
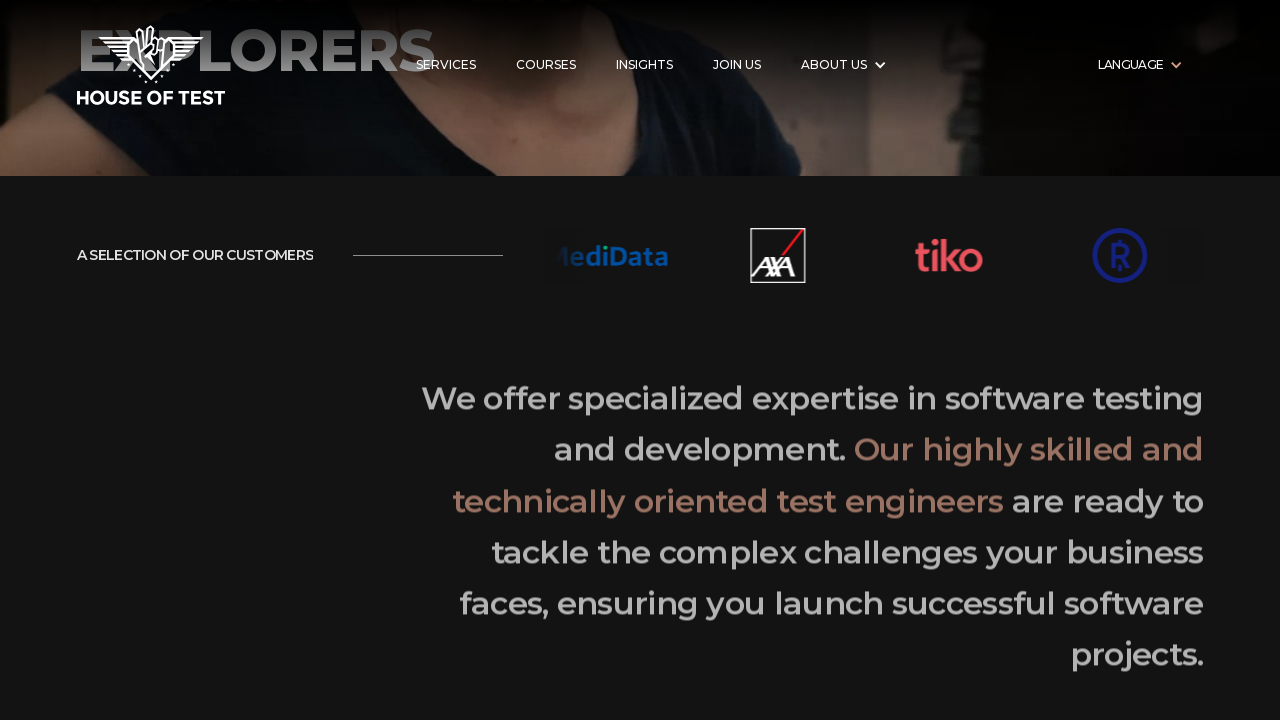

Scrolled down by 200 pixels
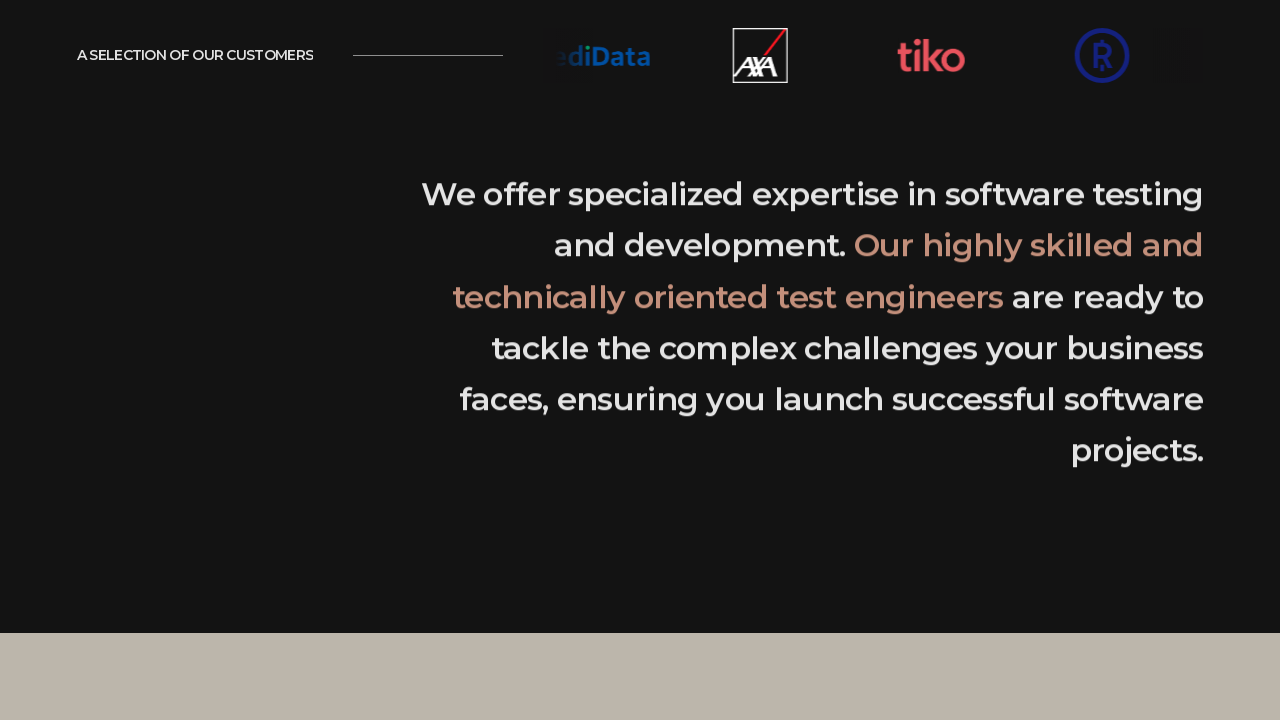

Waited 100ms between scroll steps for controlled speed
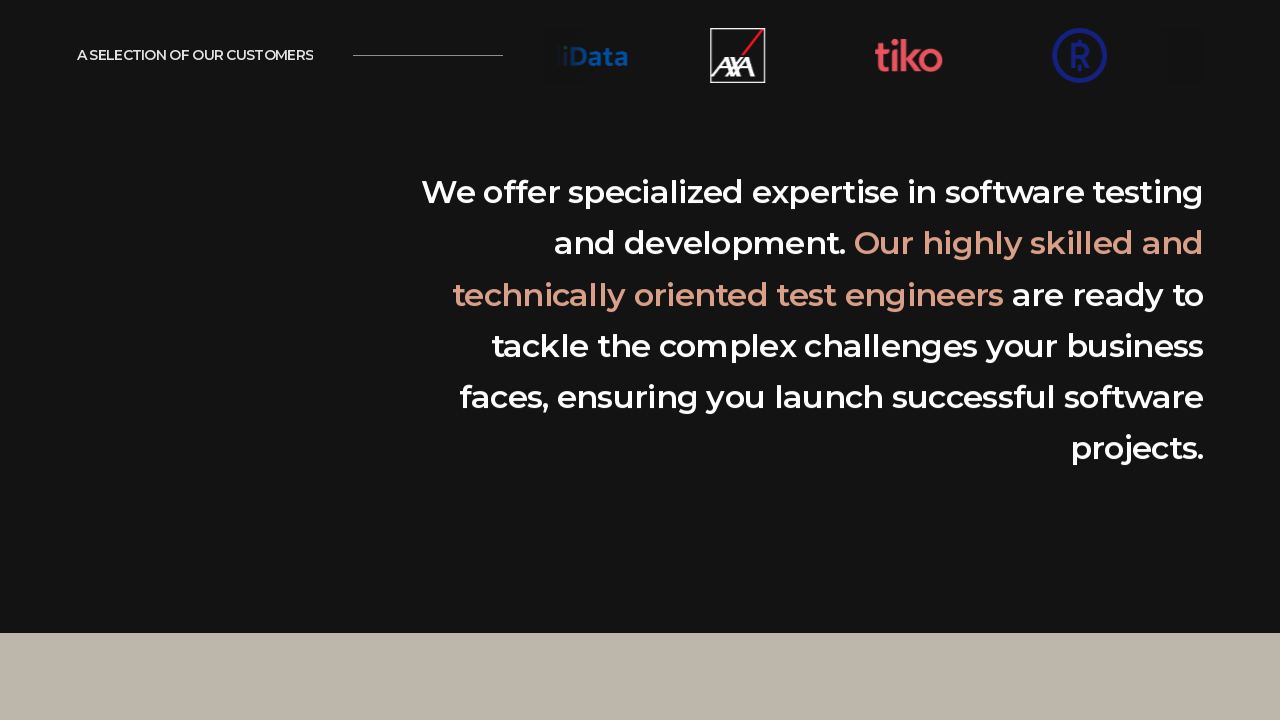

Scrolled down by 200 pixels
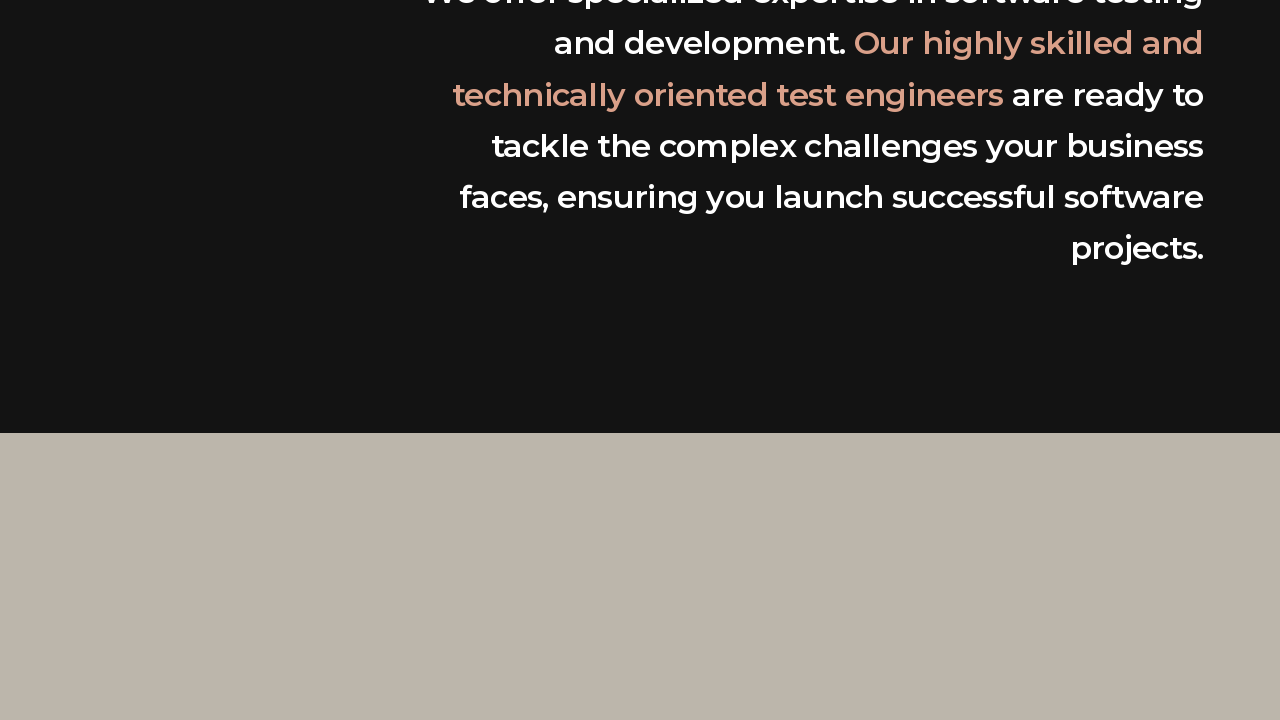

Waited 100ms between scroll steps for controlled speed
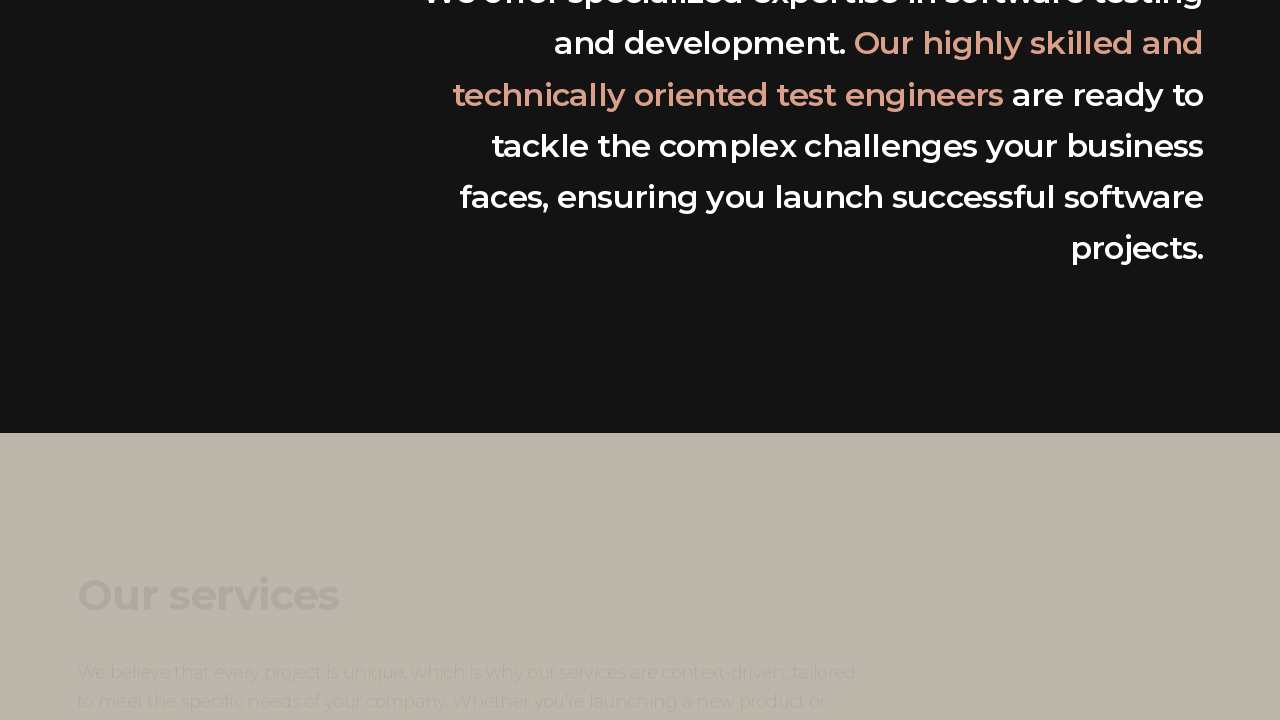

Scrolled down by 200 pixels
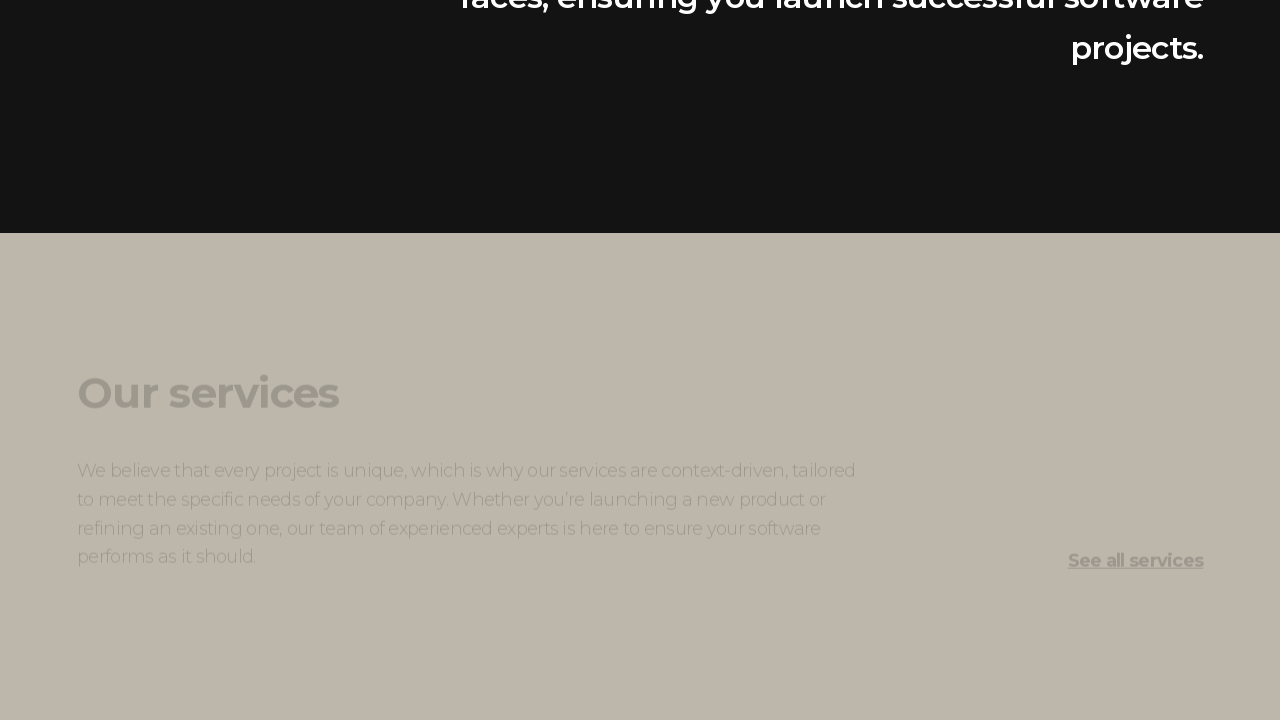

Waited 100ms between scroll steps for controlled speed
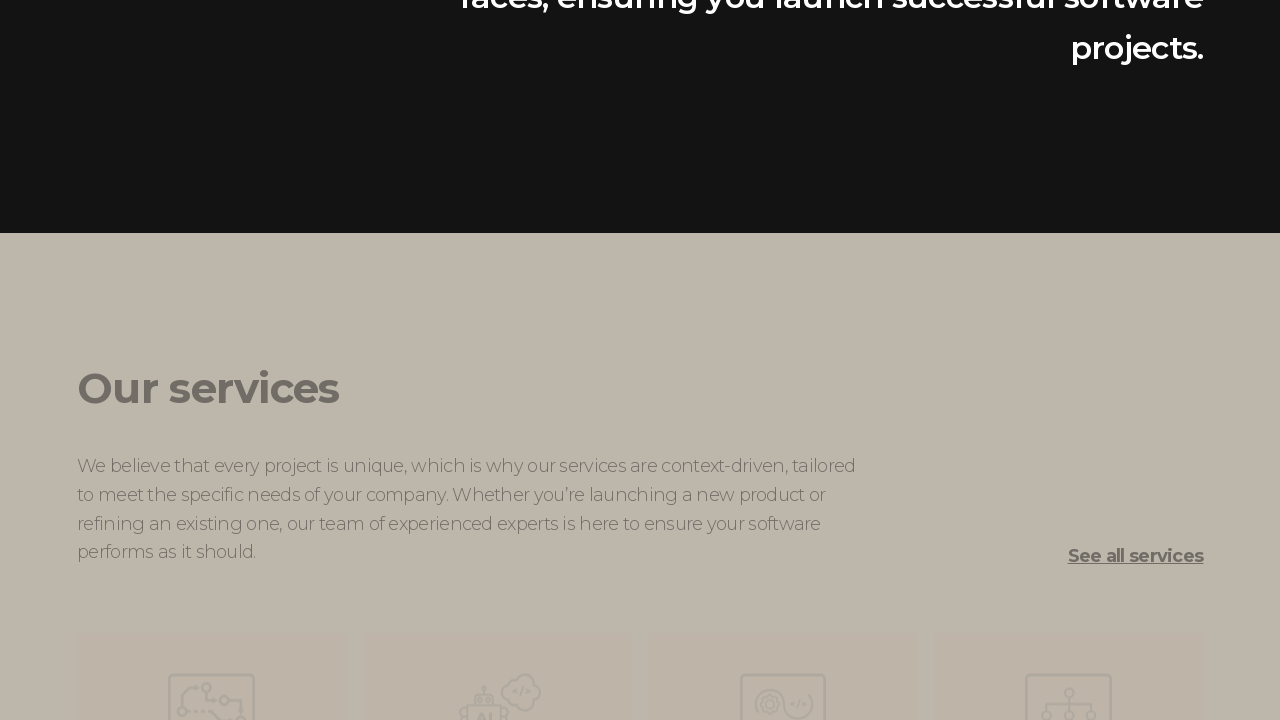

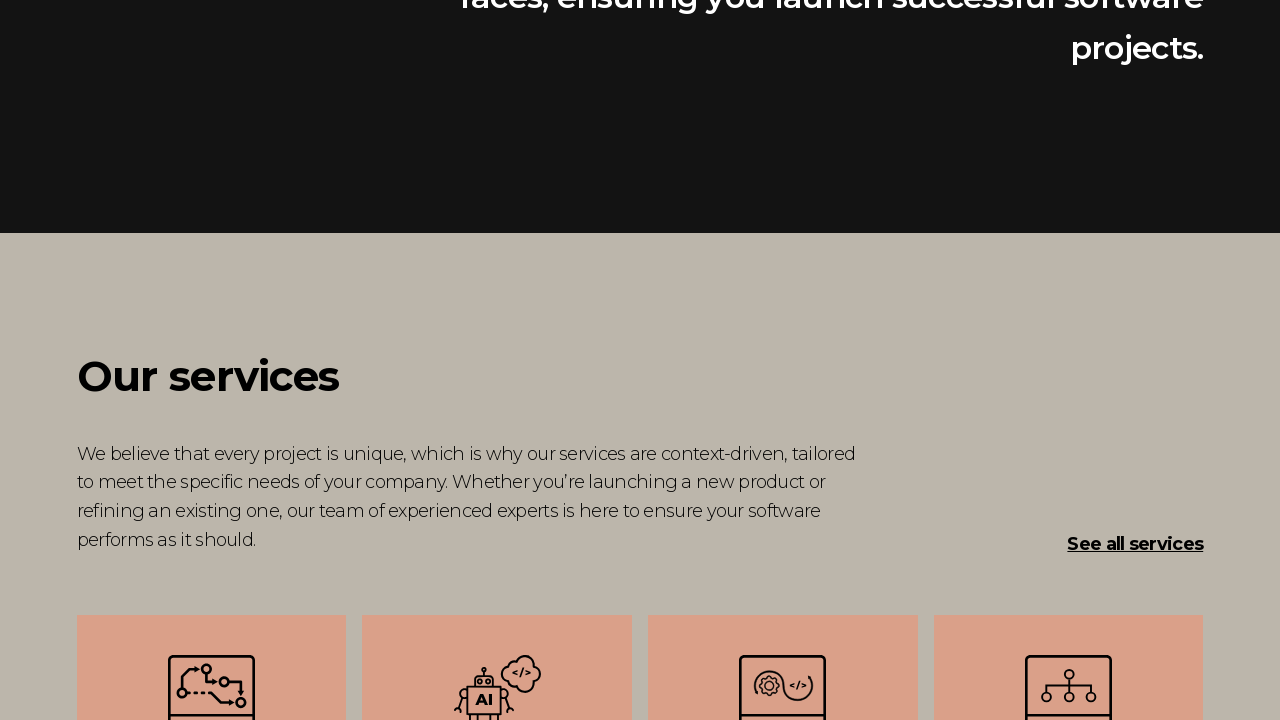